Tests soft assertions by clicking a button, waiting for a paragraph to appear, and performing multiple verifications on the paragraph's visibility and text content

Starting URL: https://testeroprogramowania.github.io/selenium/wait2.html

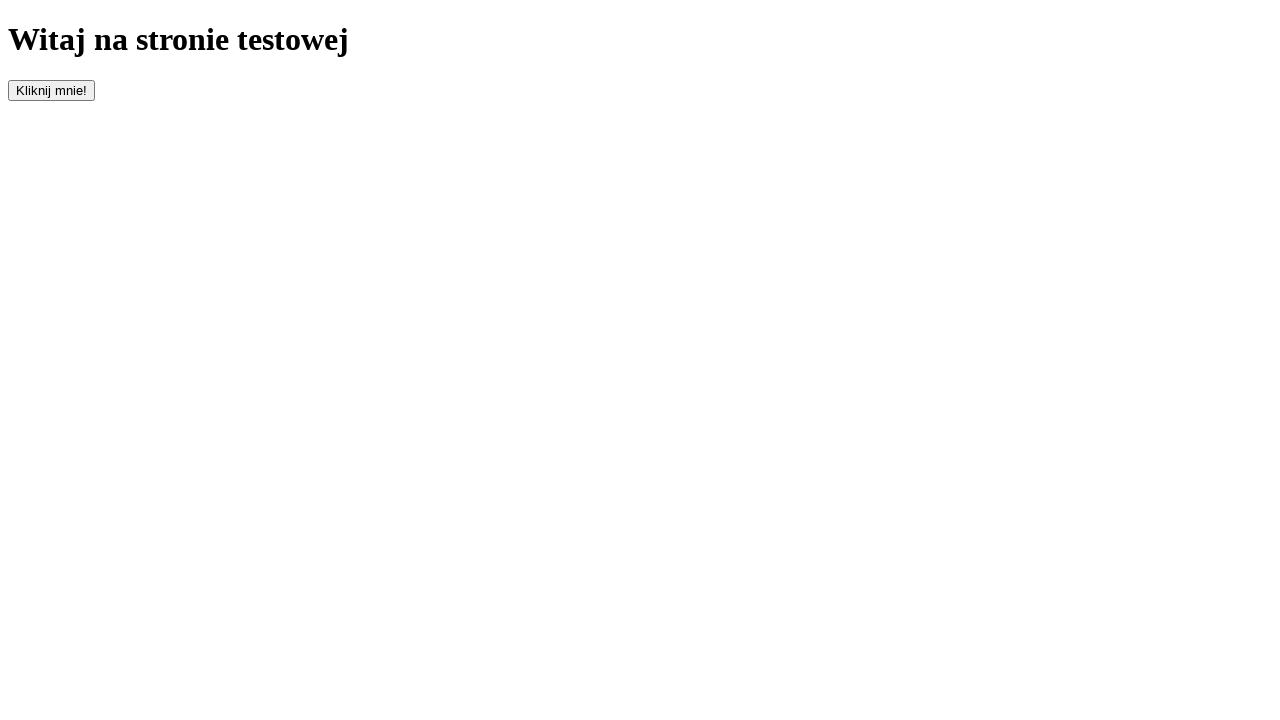

Navigated to wait2.html page
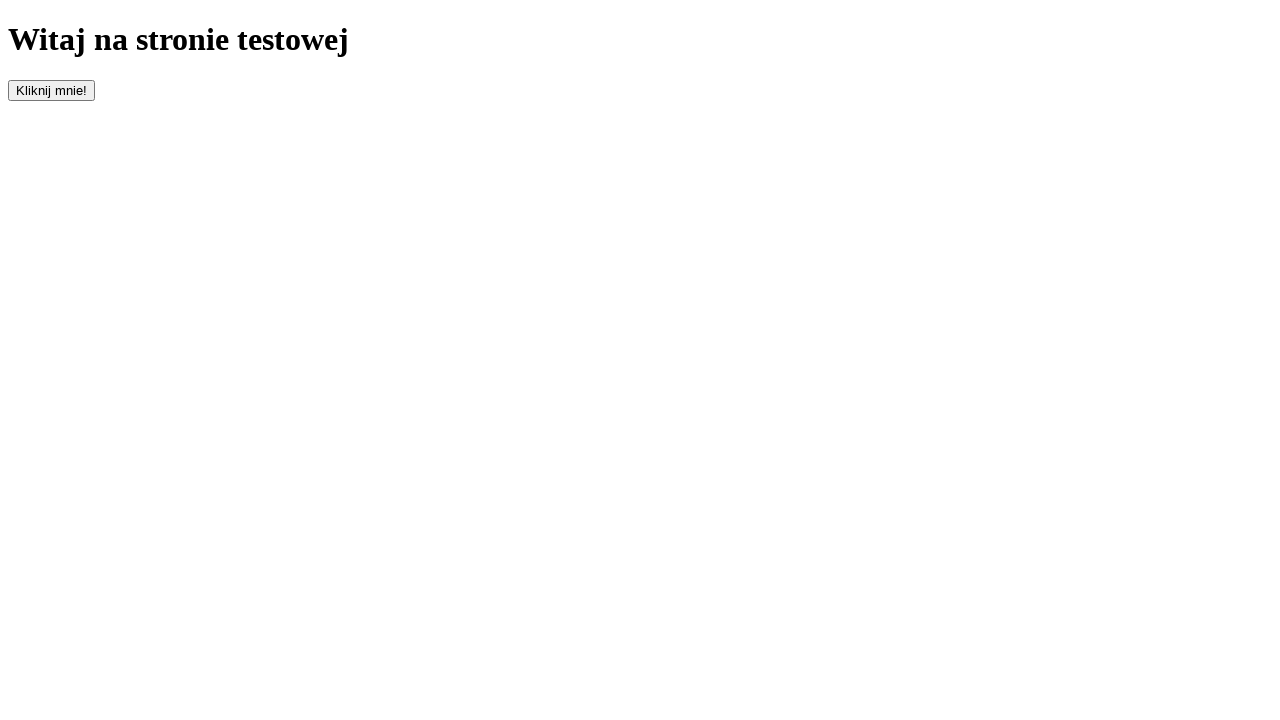

Clicked button with id 'clickOnMe' to trigger paragraph appearance at (52, 90) on #clickOnMe
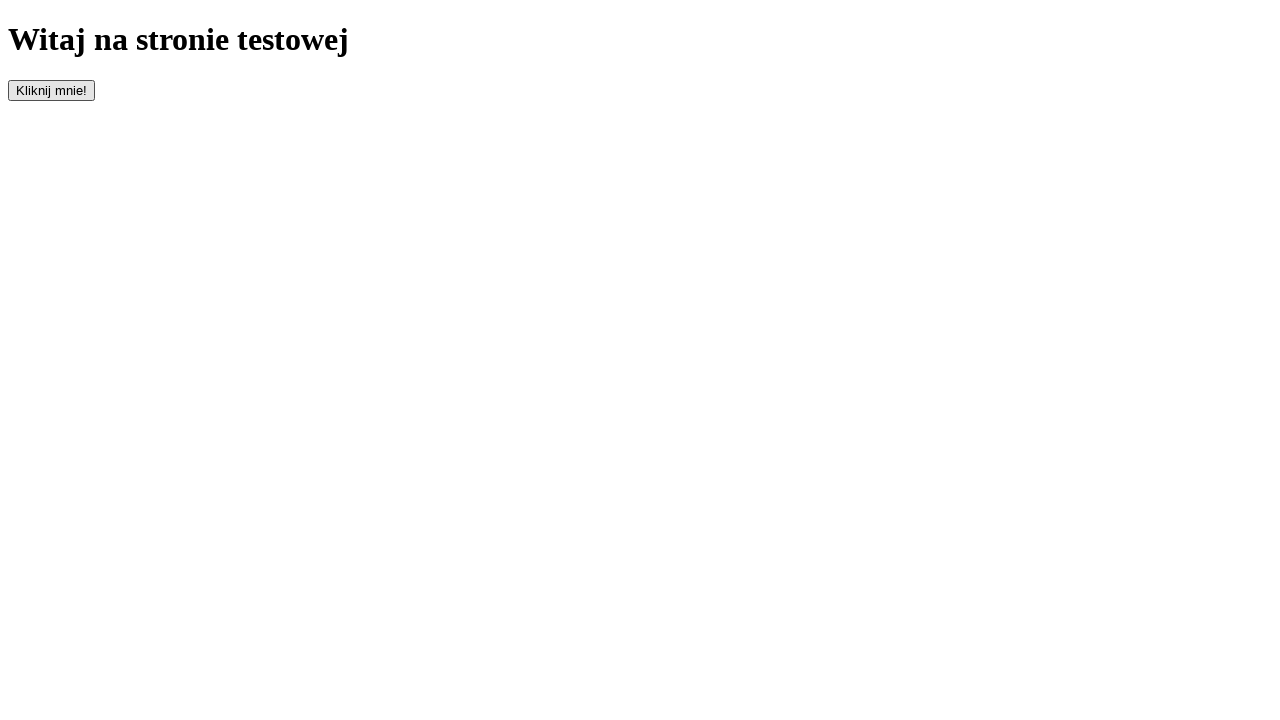

Waited for paragraph element to appear
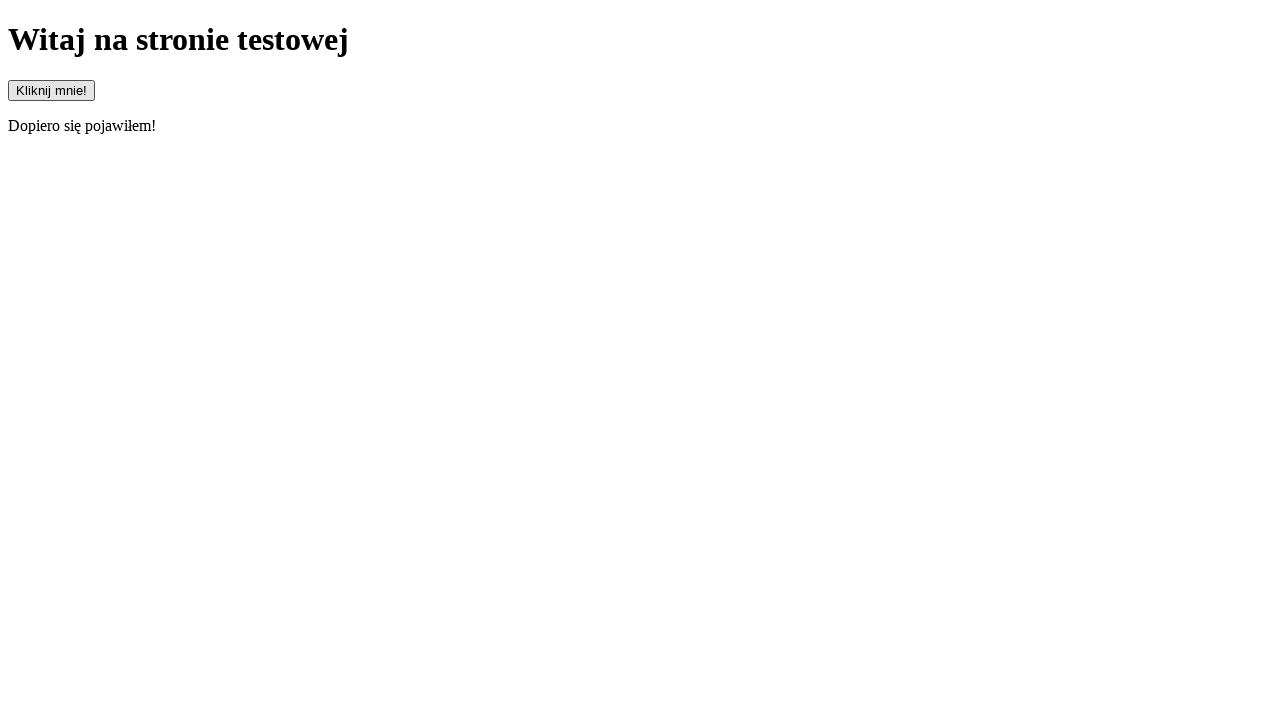

Asserted that paragraph is visible
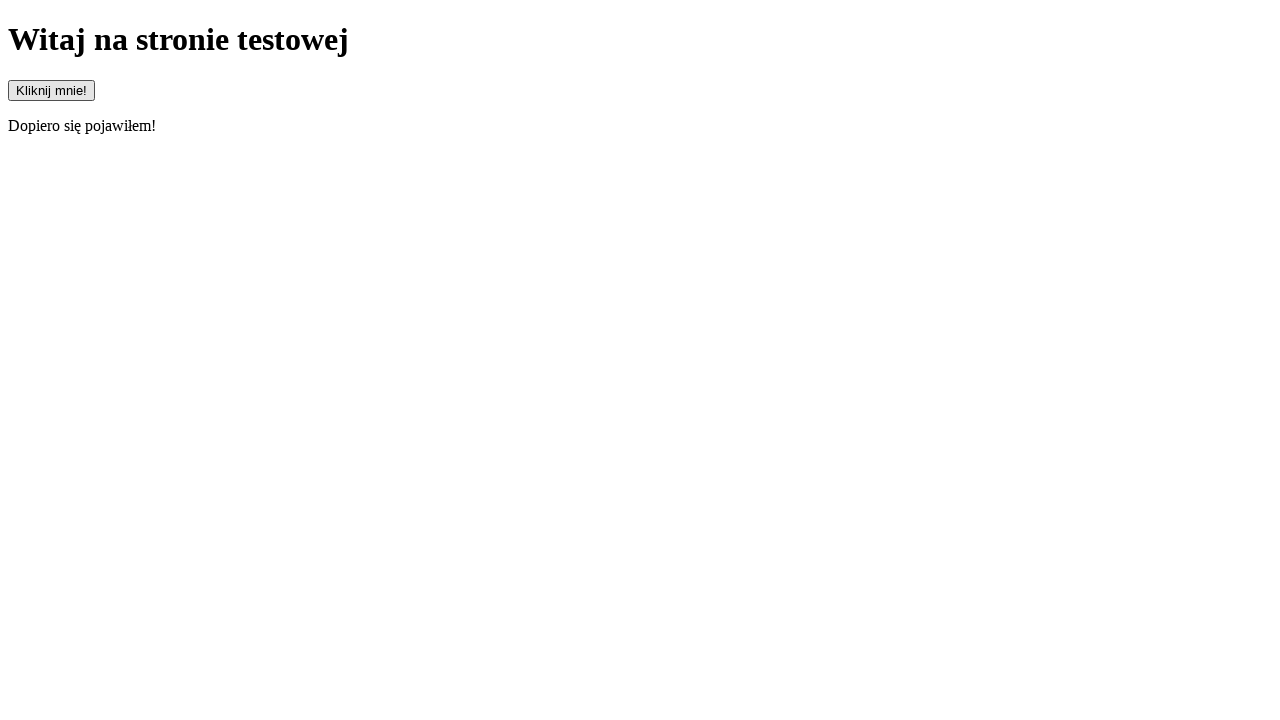

Retrieved paragraph text content
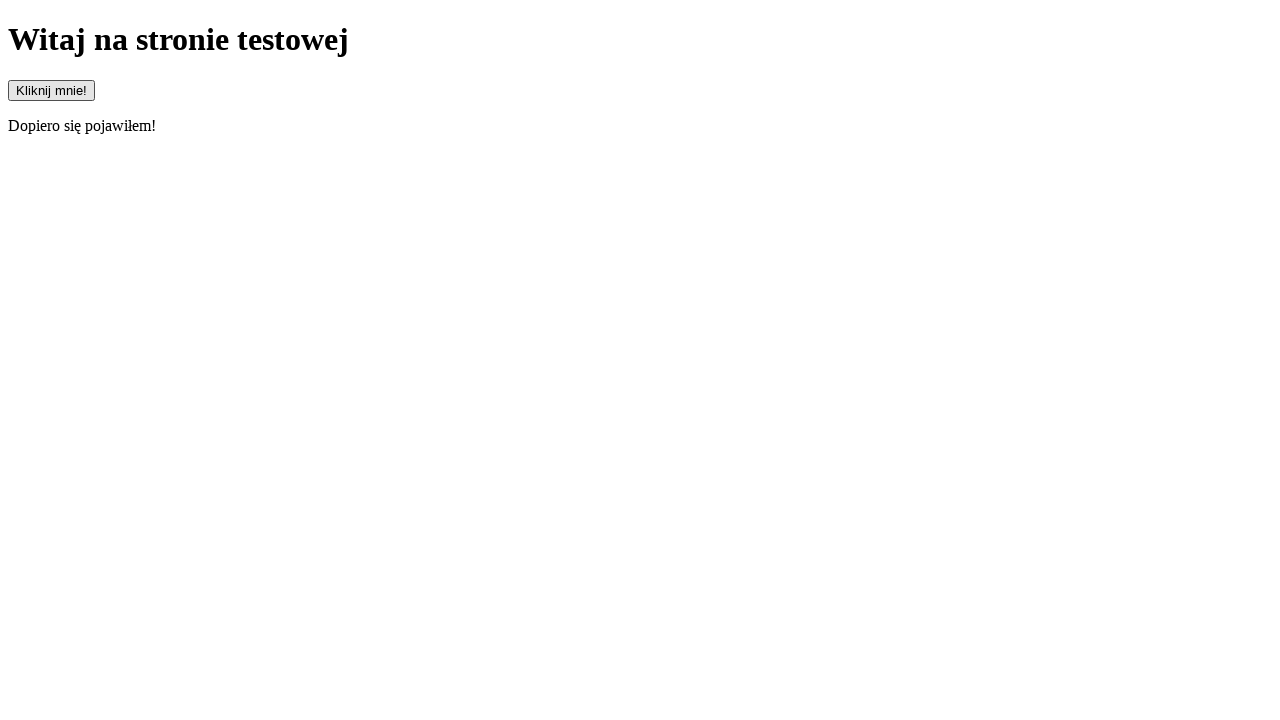

Asserted that paragraph text starts with 'Dopiero'
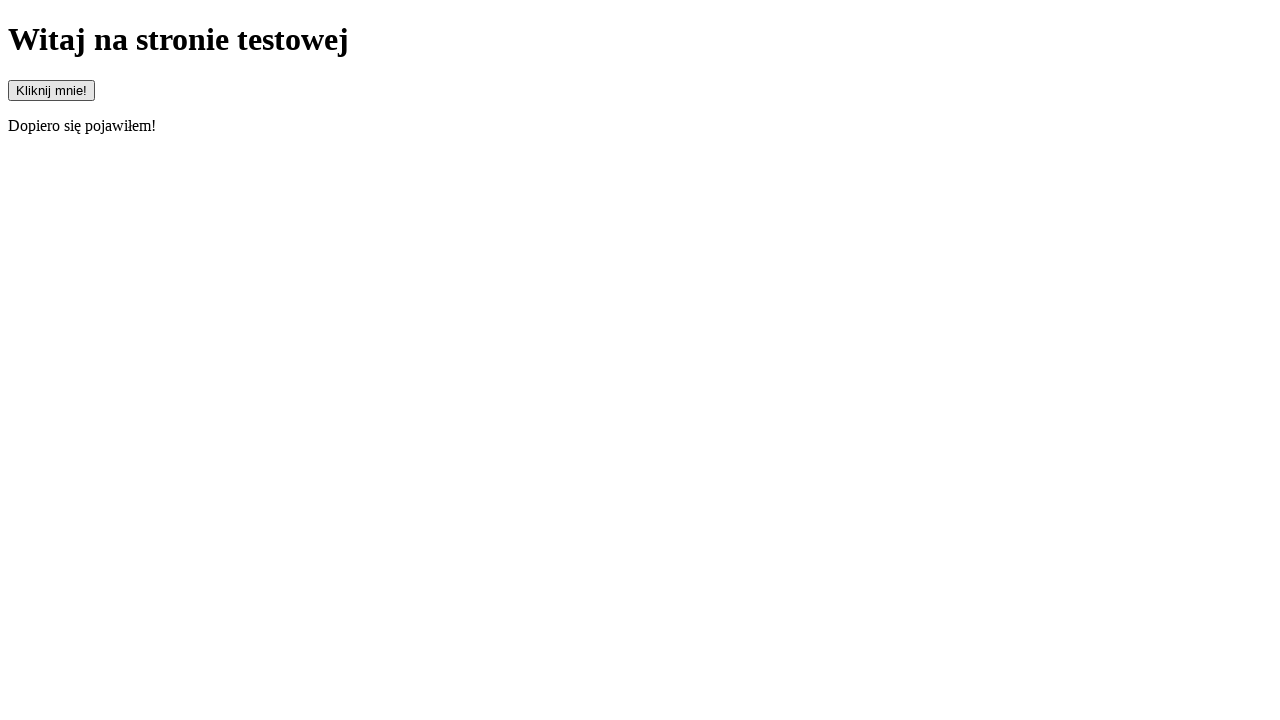

Asserted that paragraph text does not start with 'Pojawiłem'
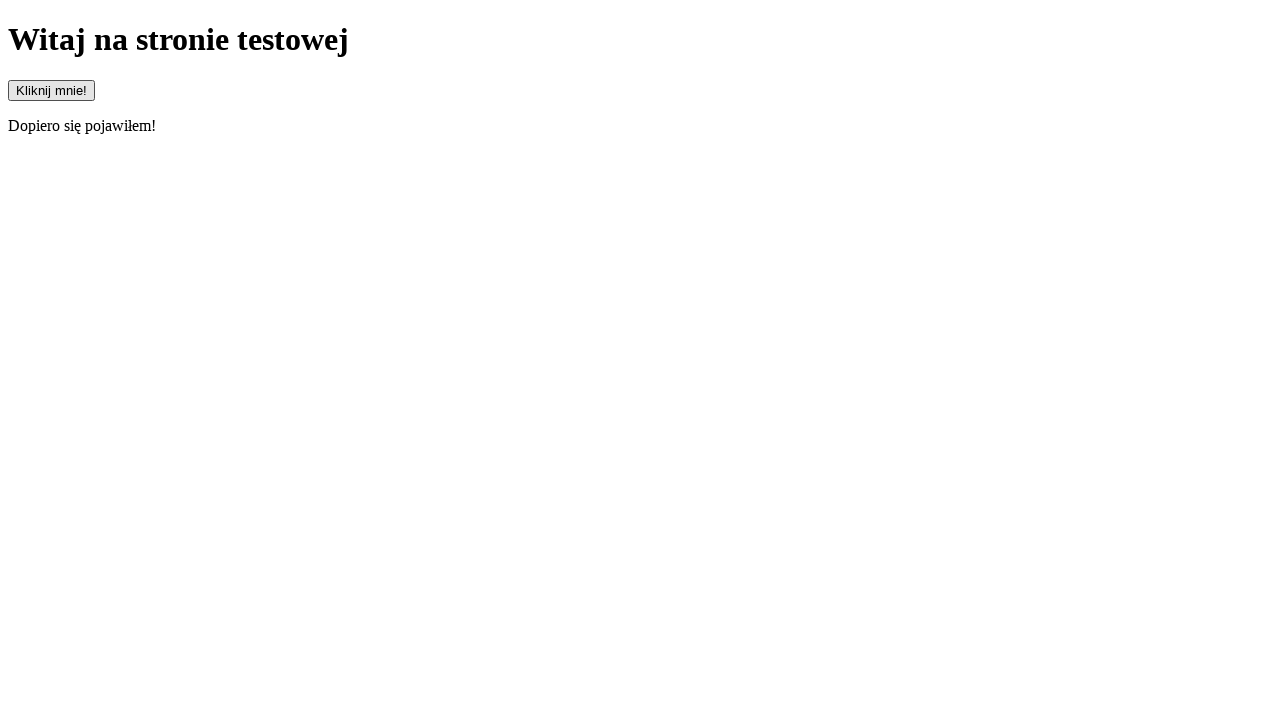

Asserted that paragraph text equals 'Dopiero się pojawiłem!'
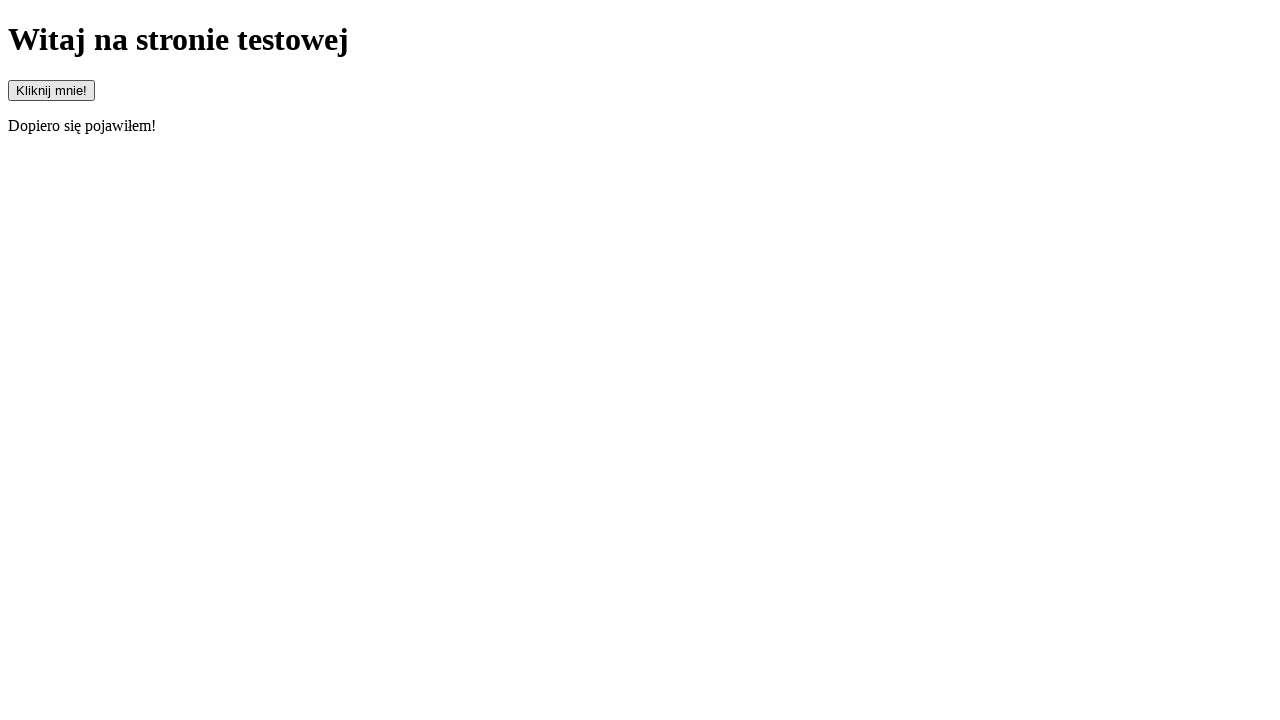

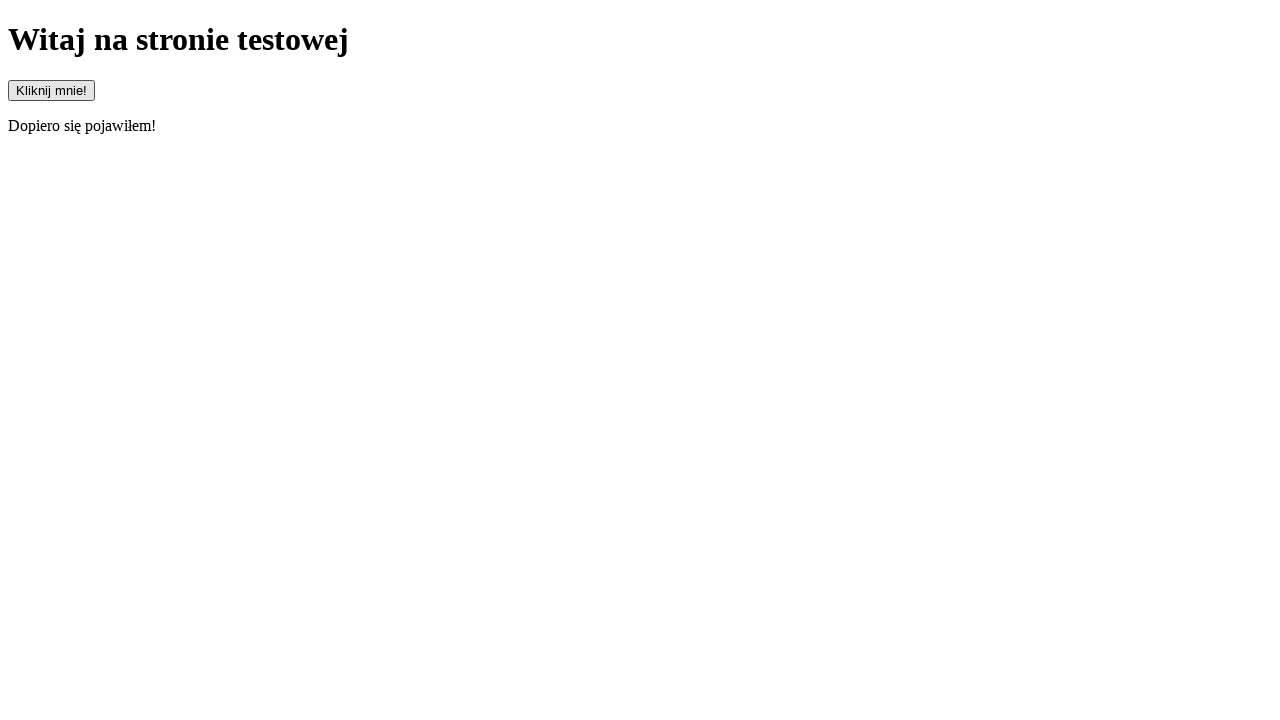